Navigates to SpiceJet website and verifies the page title and URL

Starting URL: https://www.spicejet.com/

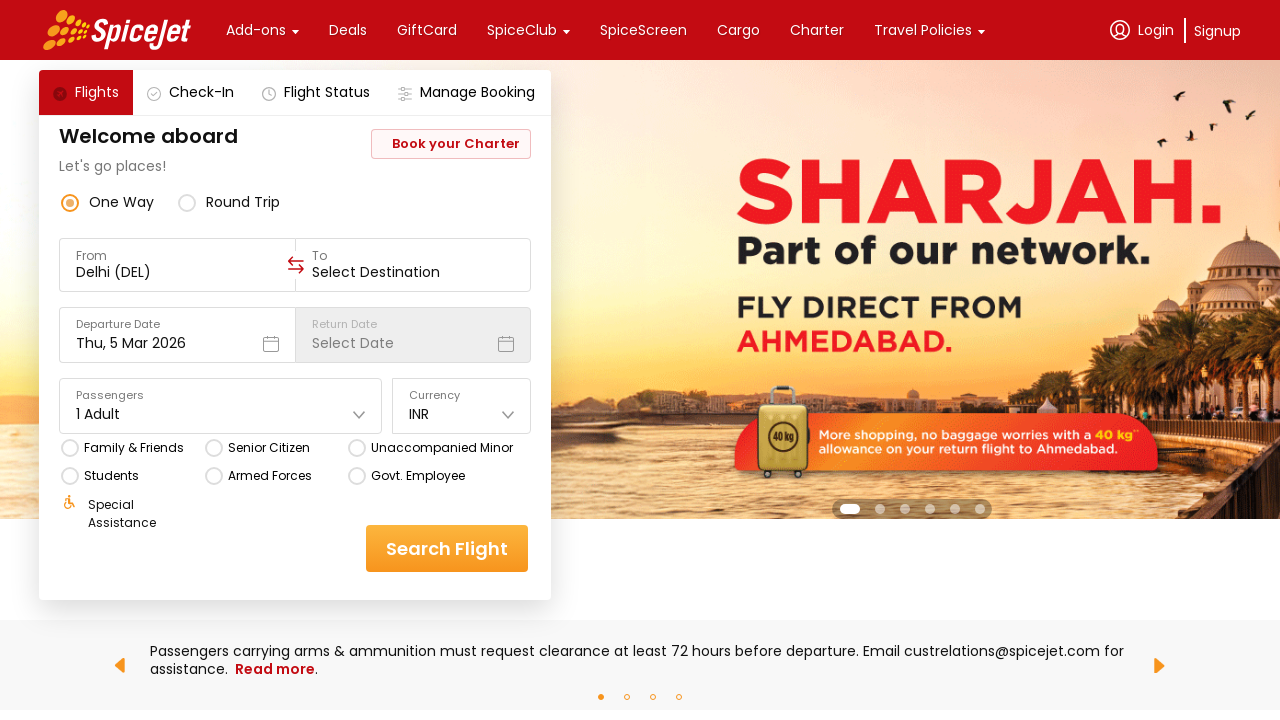

Retrieved current URL
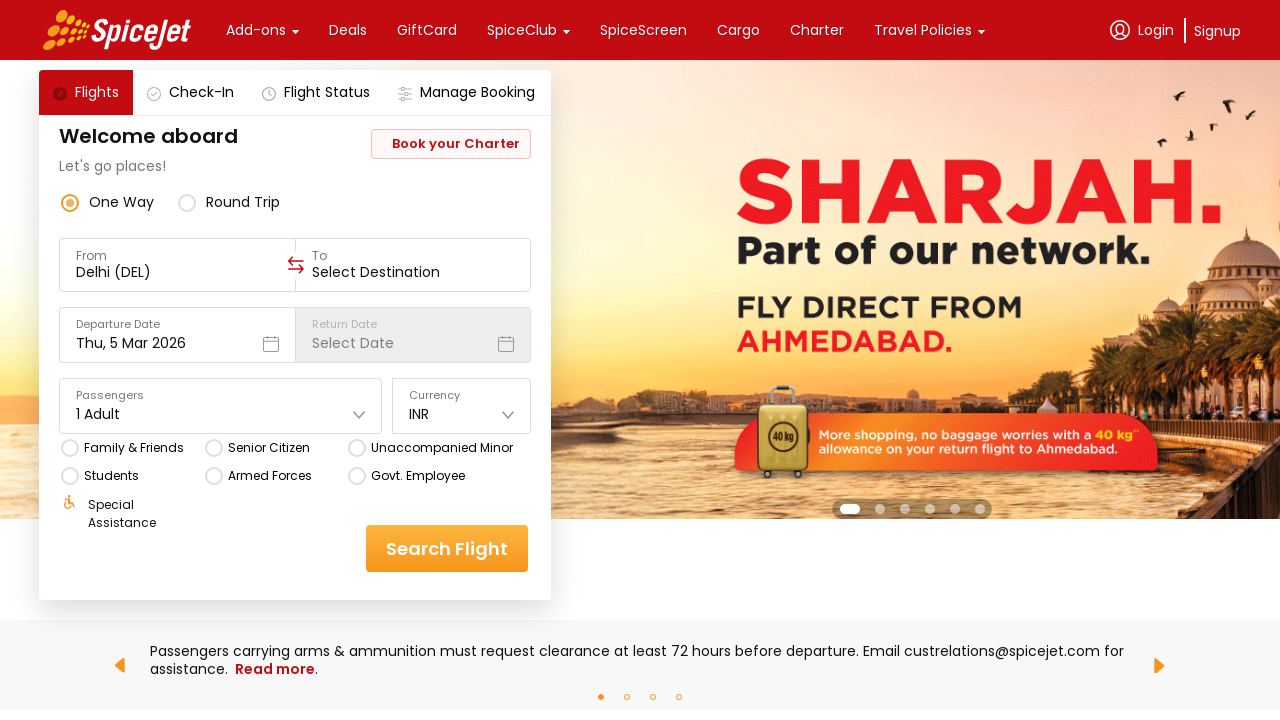

Retrieved page title
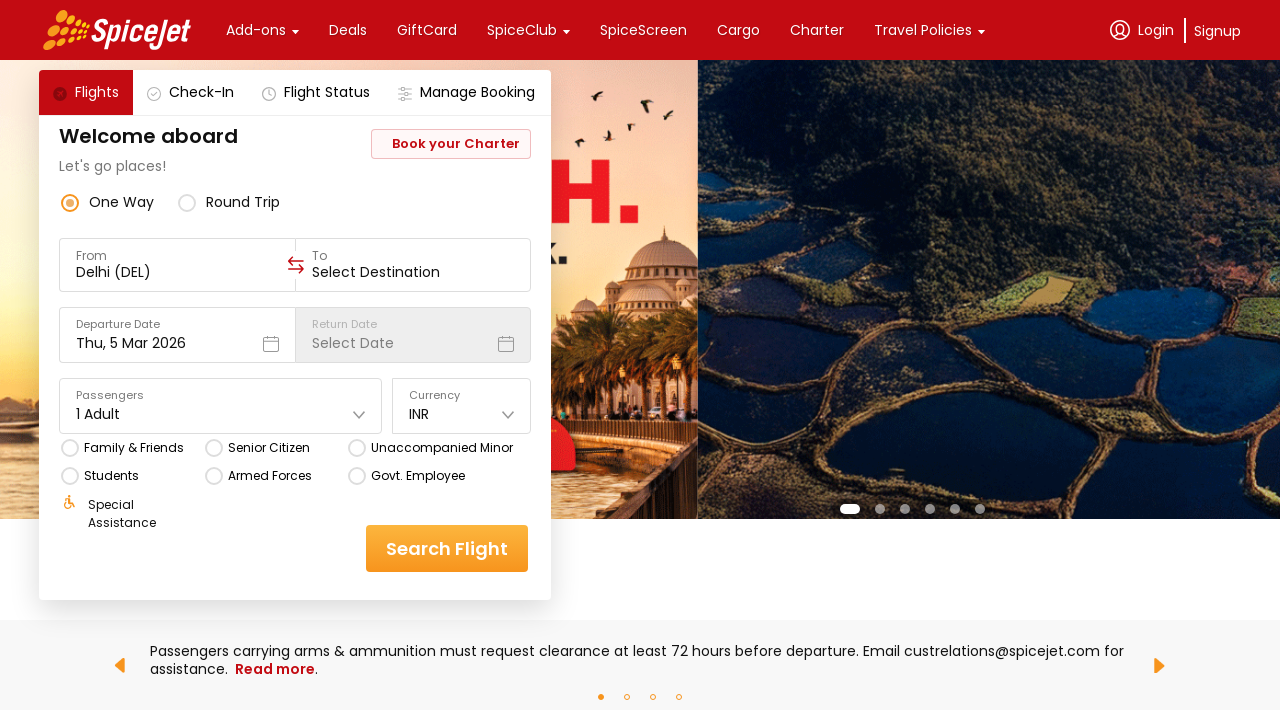

Waited for page to reach networkidle state
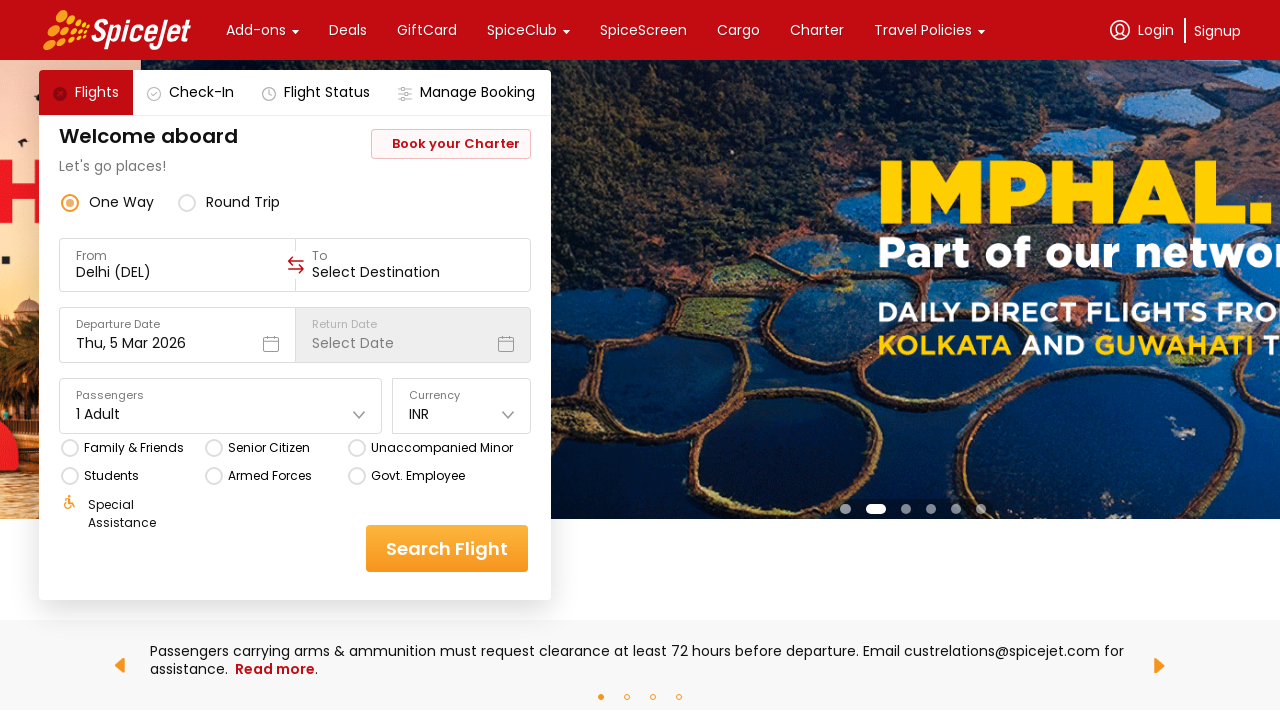

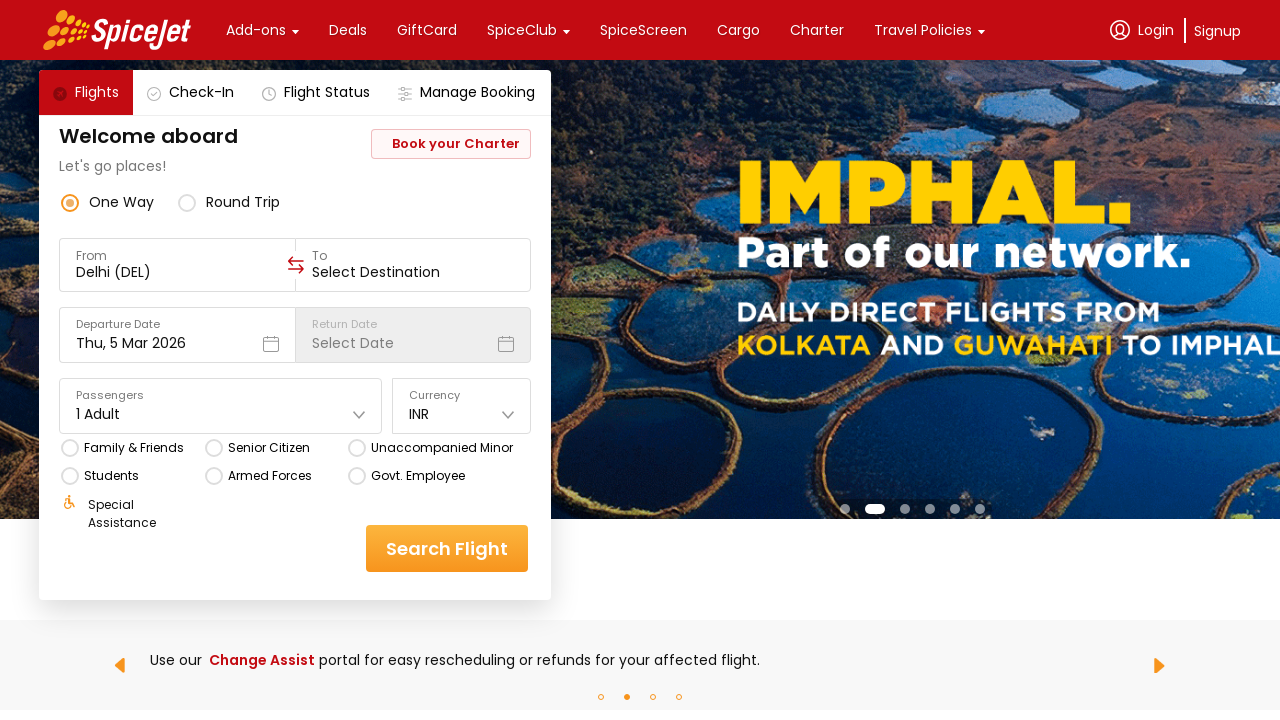